Tests displaying jQuery Growl notification messages on a page by injecting jQuery, jQuery Growl library, and its styles, then triggering notification displays

Starting URL: http://the-internet.herokuapp.com

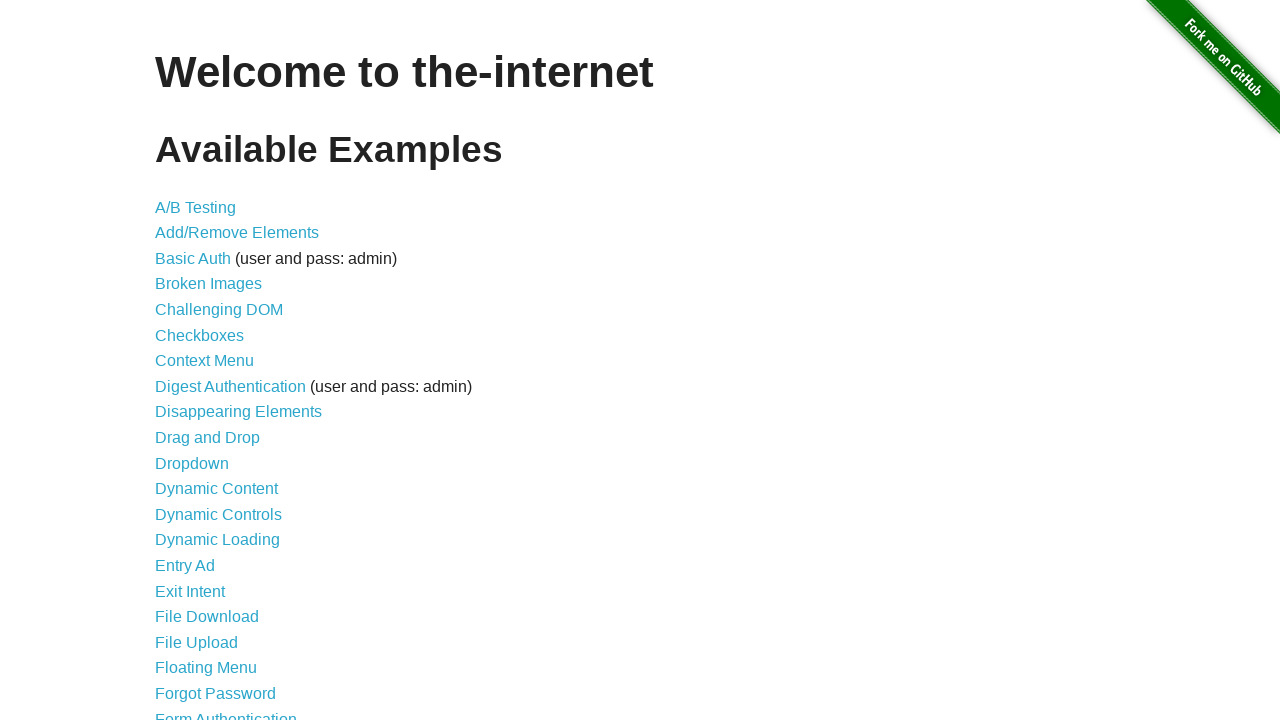

Injected jQuery library into page if not already present
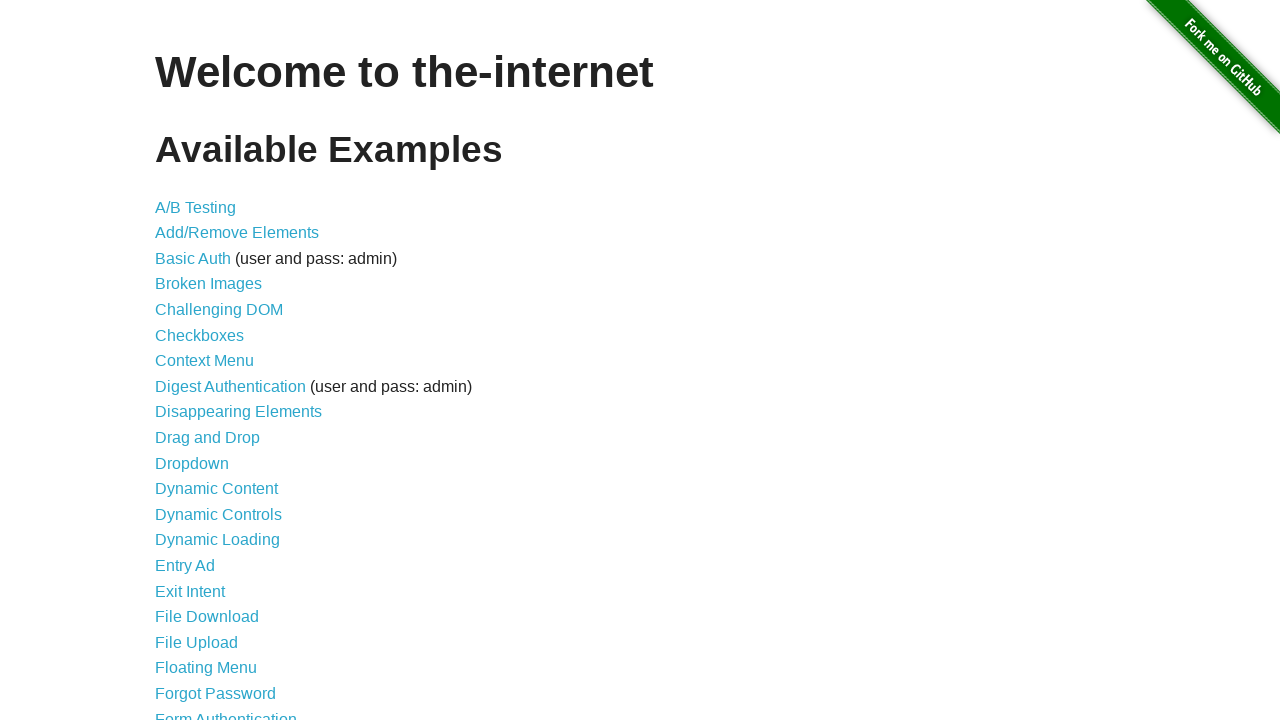

Waited for jQuery to load and become available
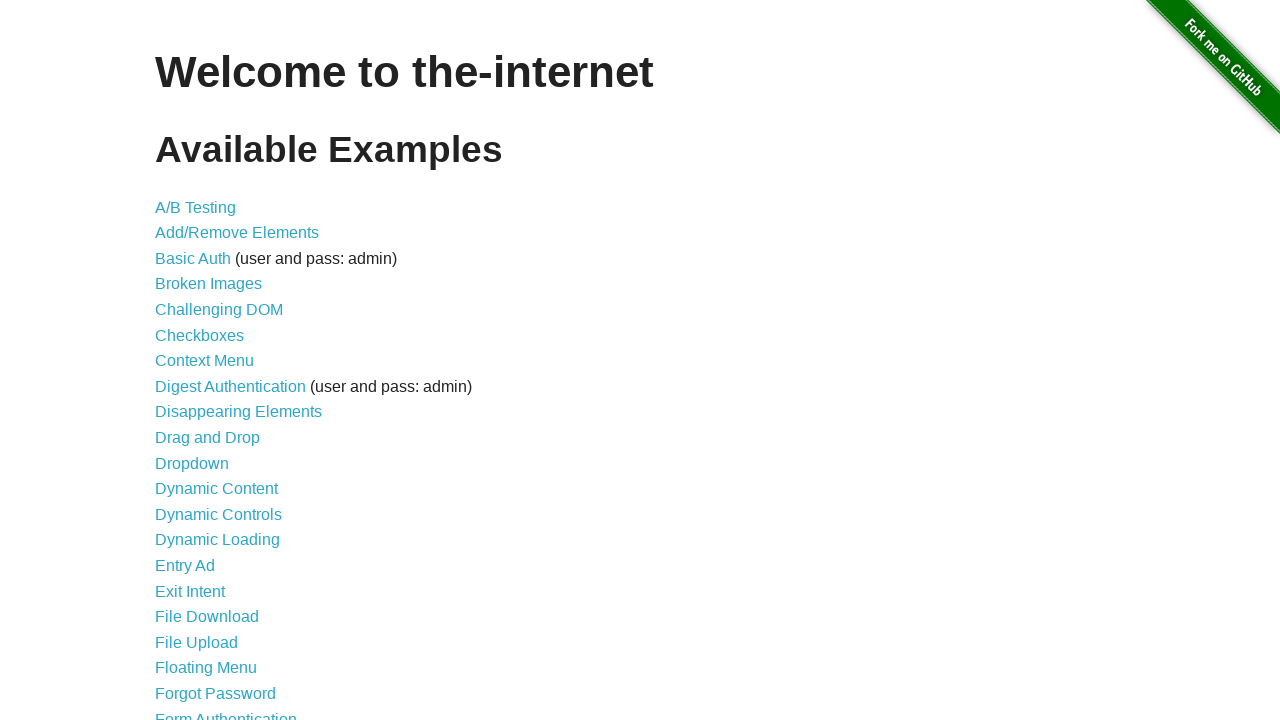

Injected jQuery Growl library script
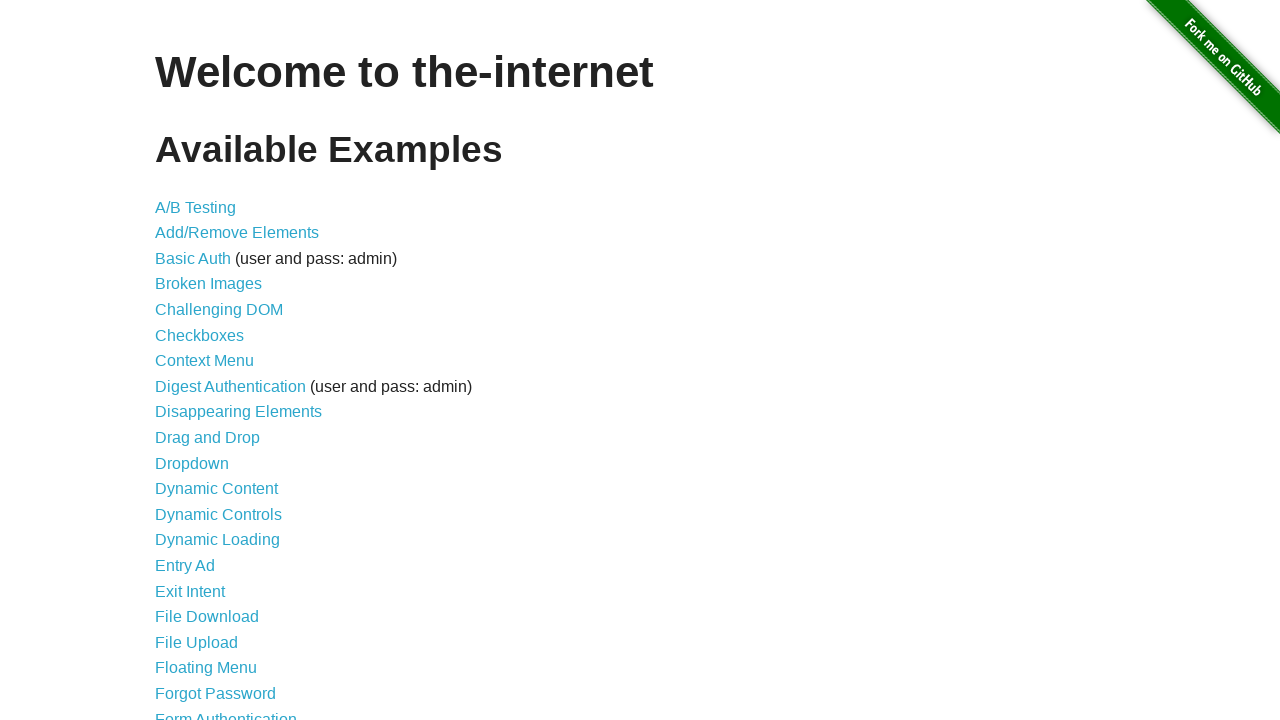

Injected jQuery Growl CSS styles into page header
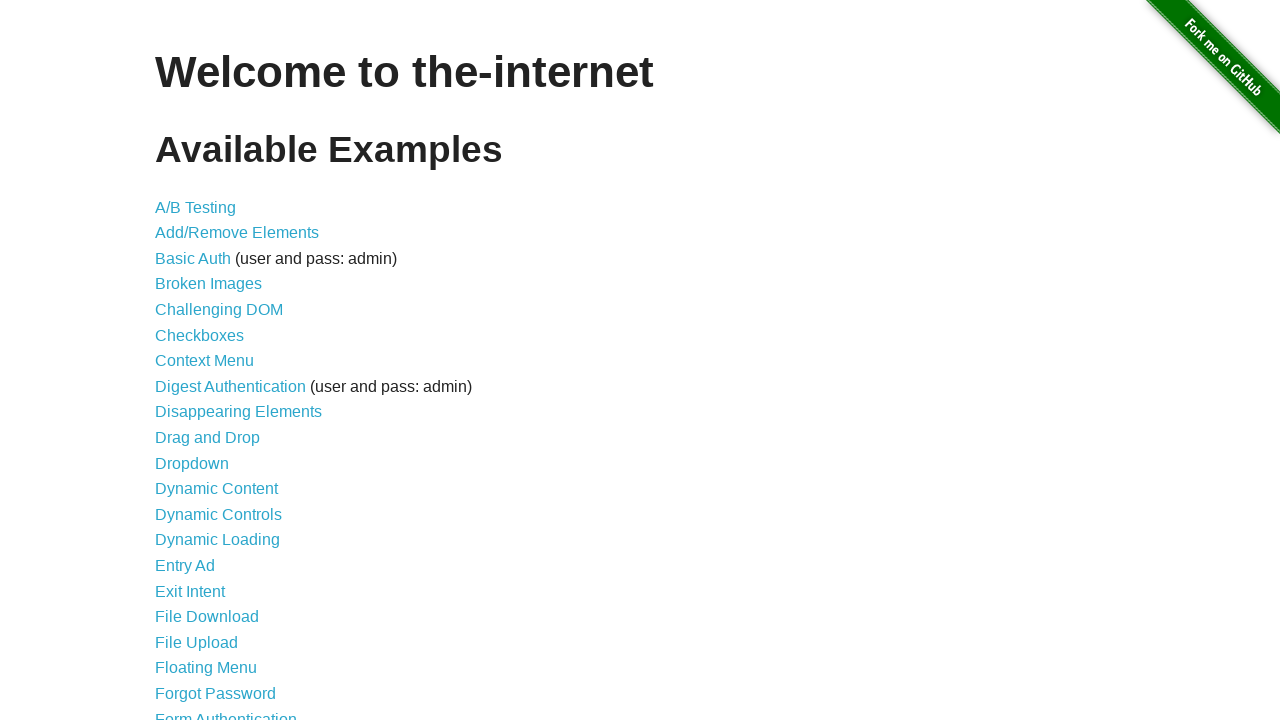

Waited for jQuery Growl function to become available
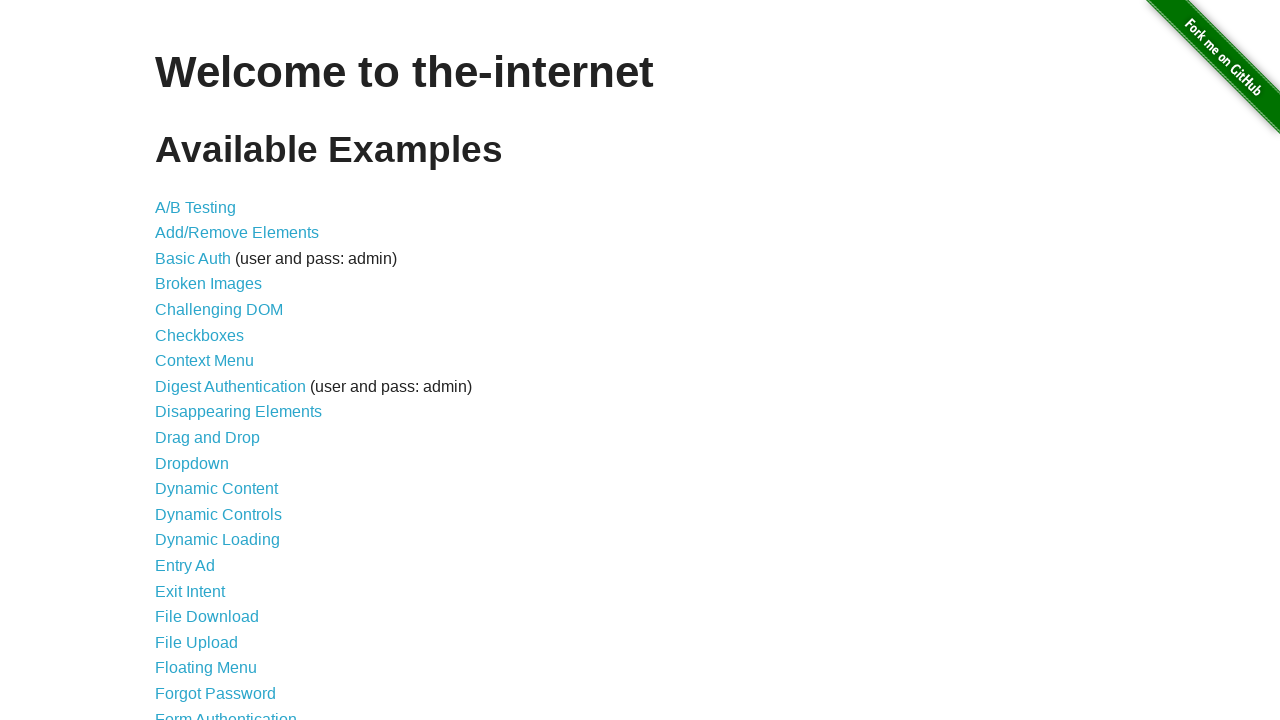

Triggered default Growl notification with title 'GET' and message '/'
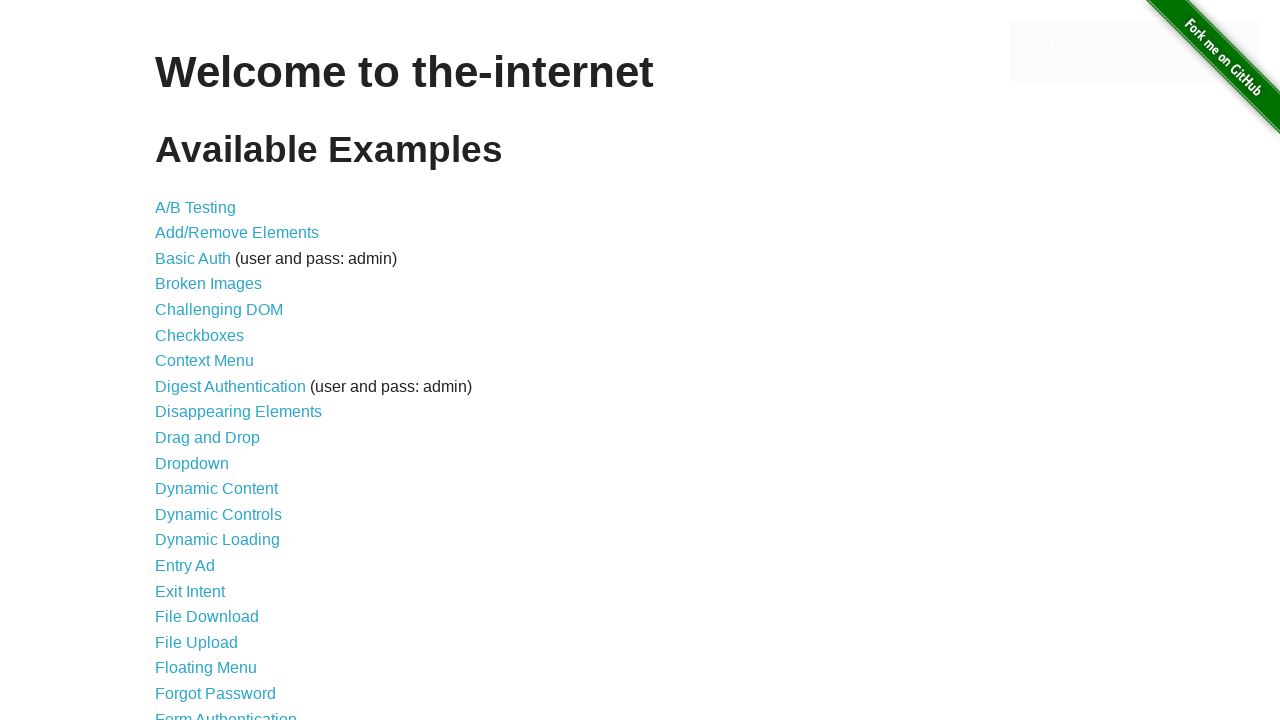

Triggered error Growl notification
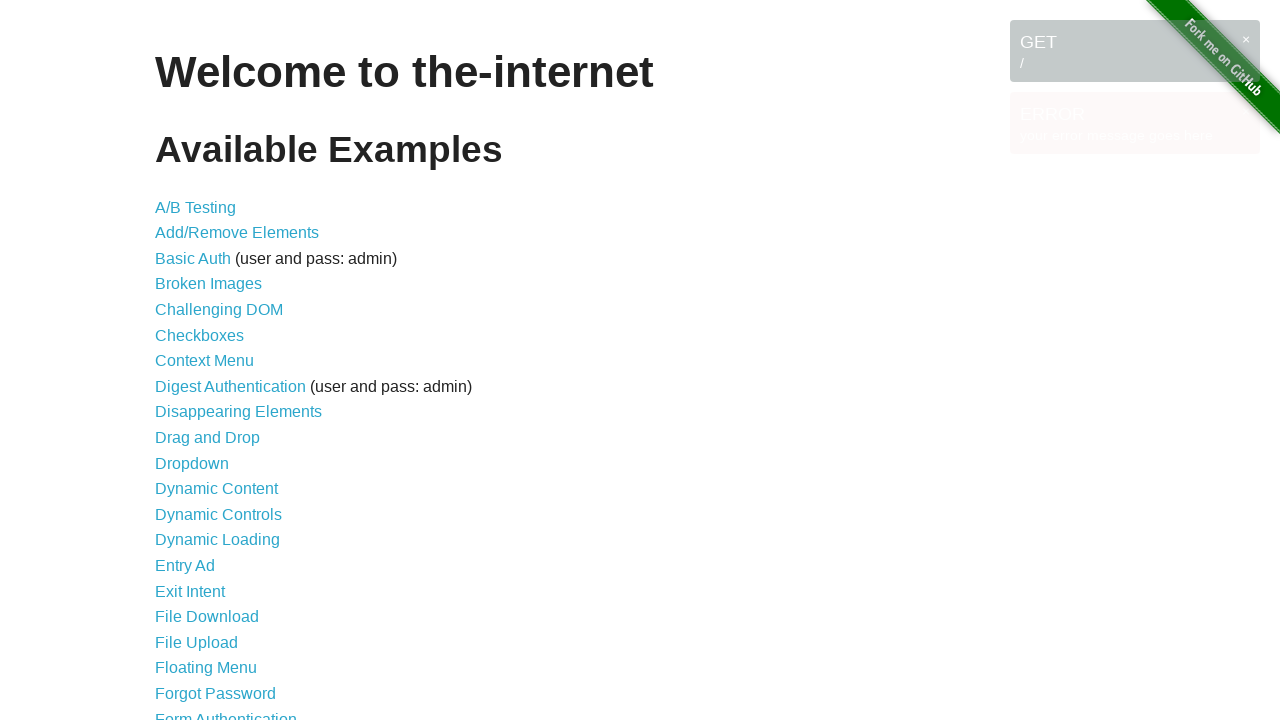

Triggered notice Growl notification
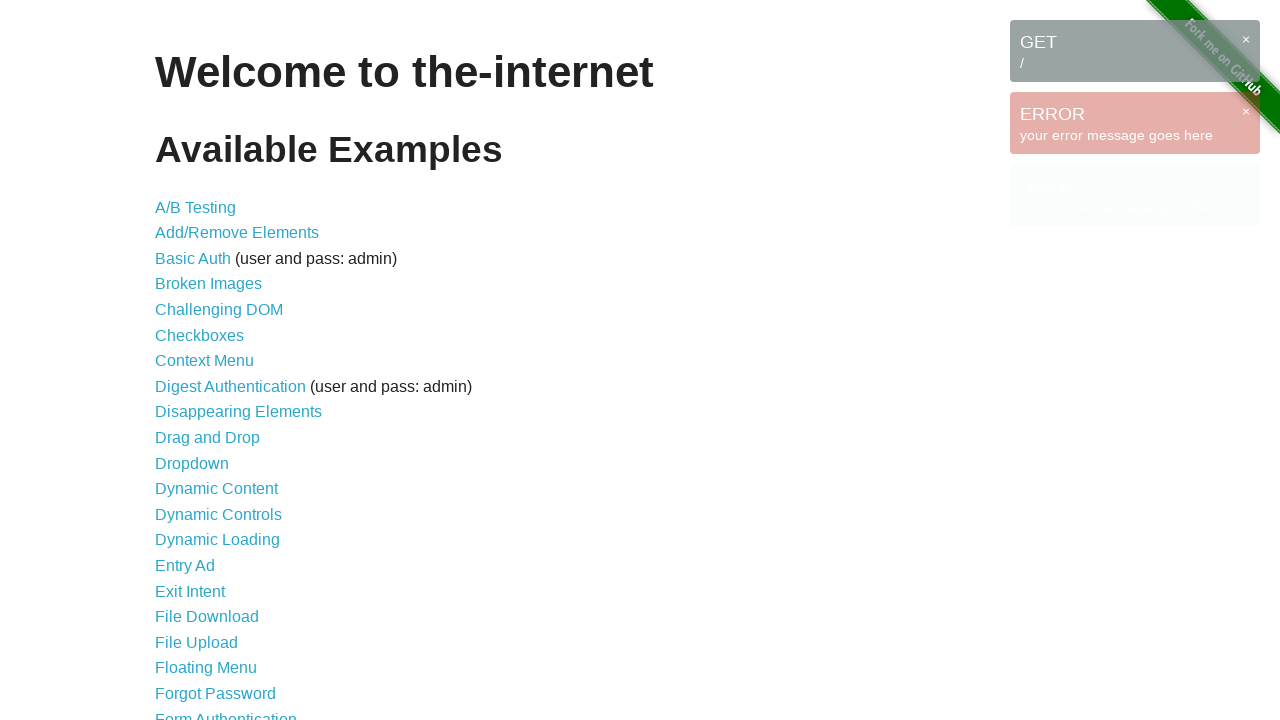

Triggered warning Growl notification
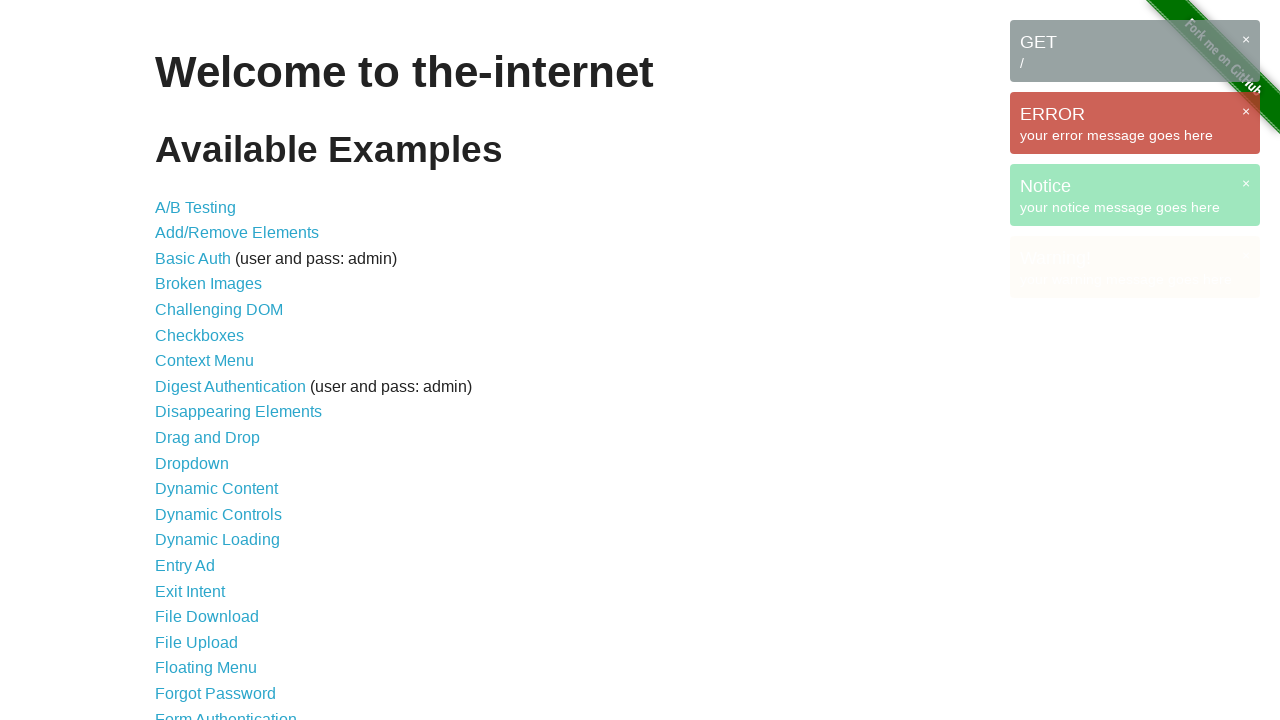

Waited for Growl notification messages to appear on page
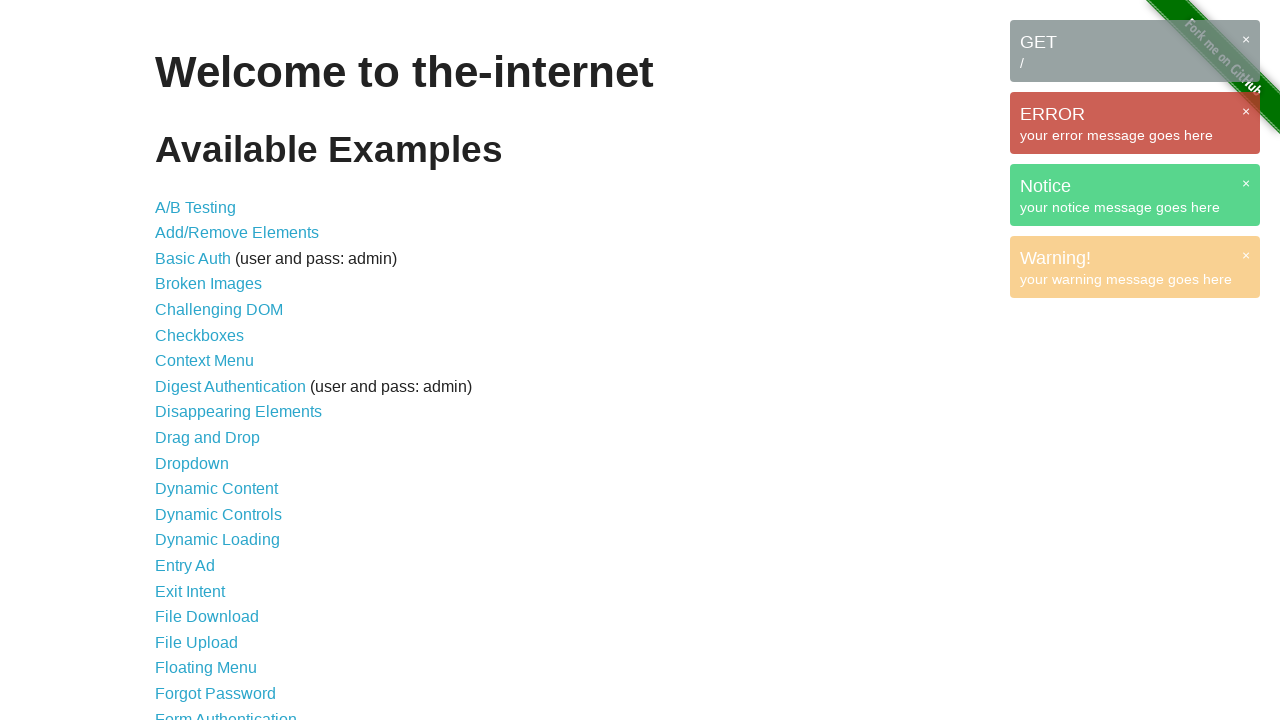

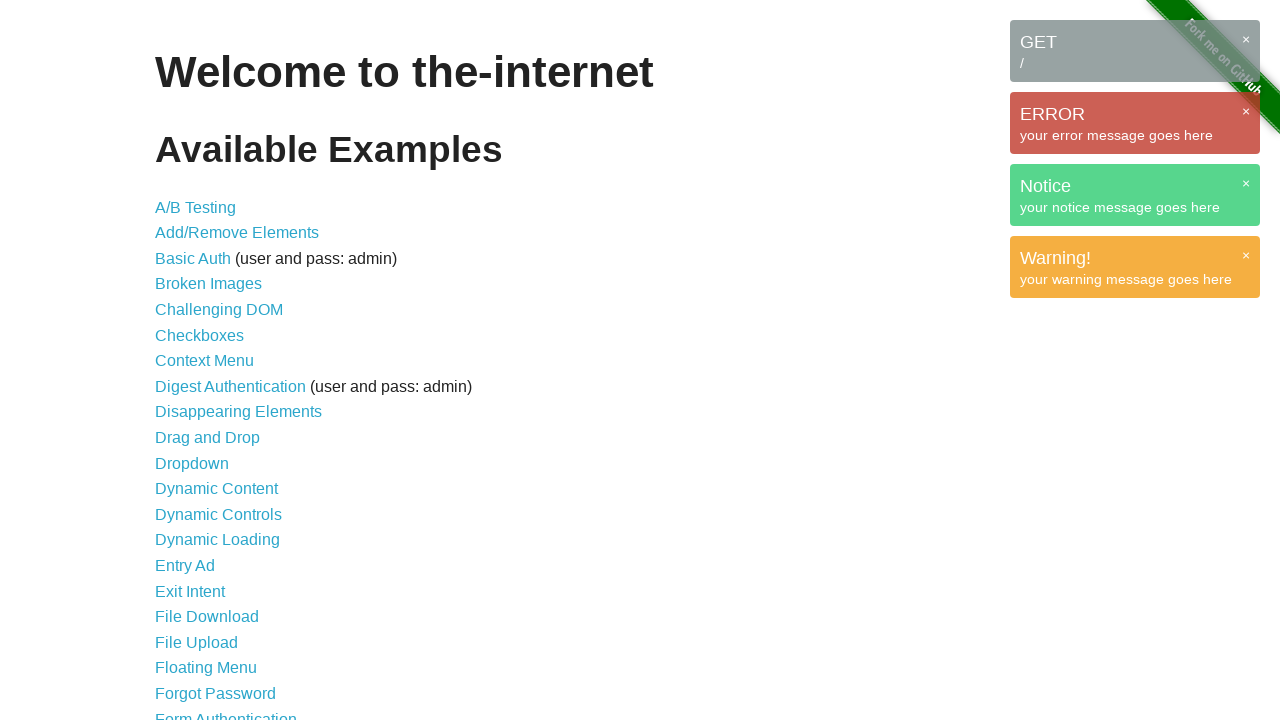